Tests navigation to different sections of the Dassault Aviation website by navigating to defense, civil, and space pages

Starting URL: https://www.dassault-aviation.com/en/

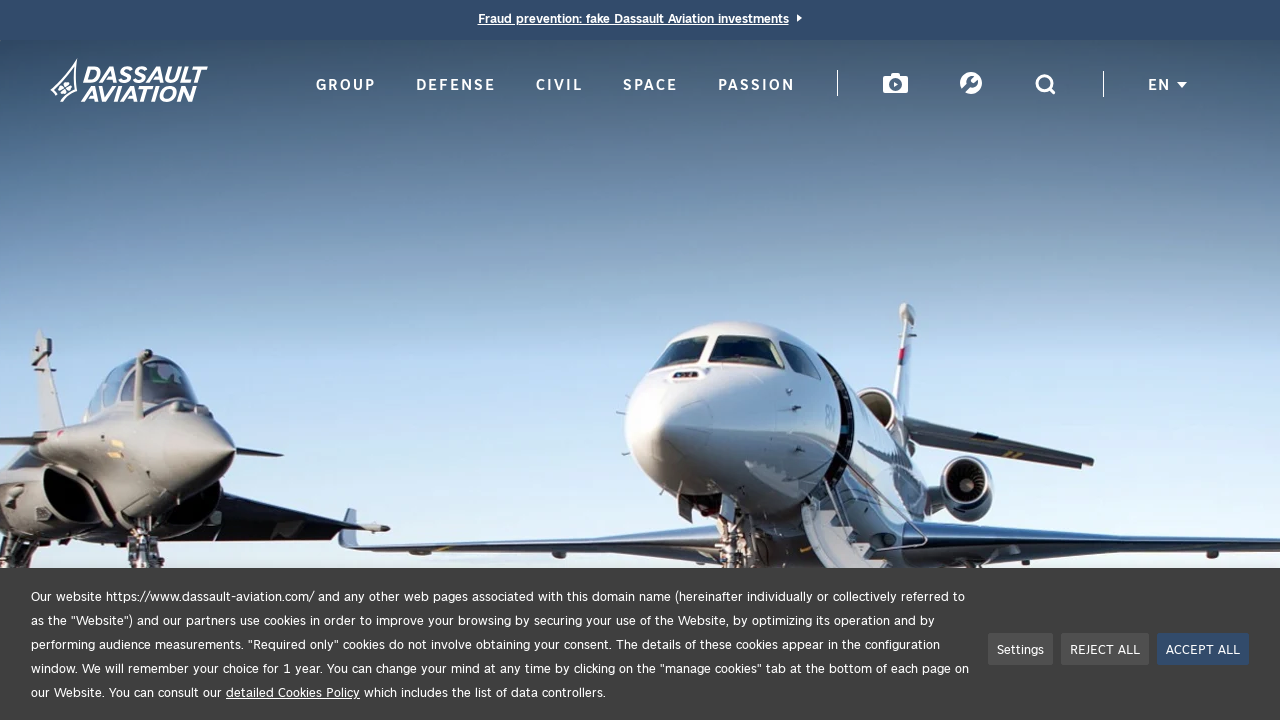

Navigated to Dassault Aviation defense page
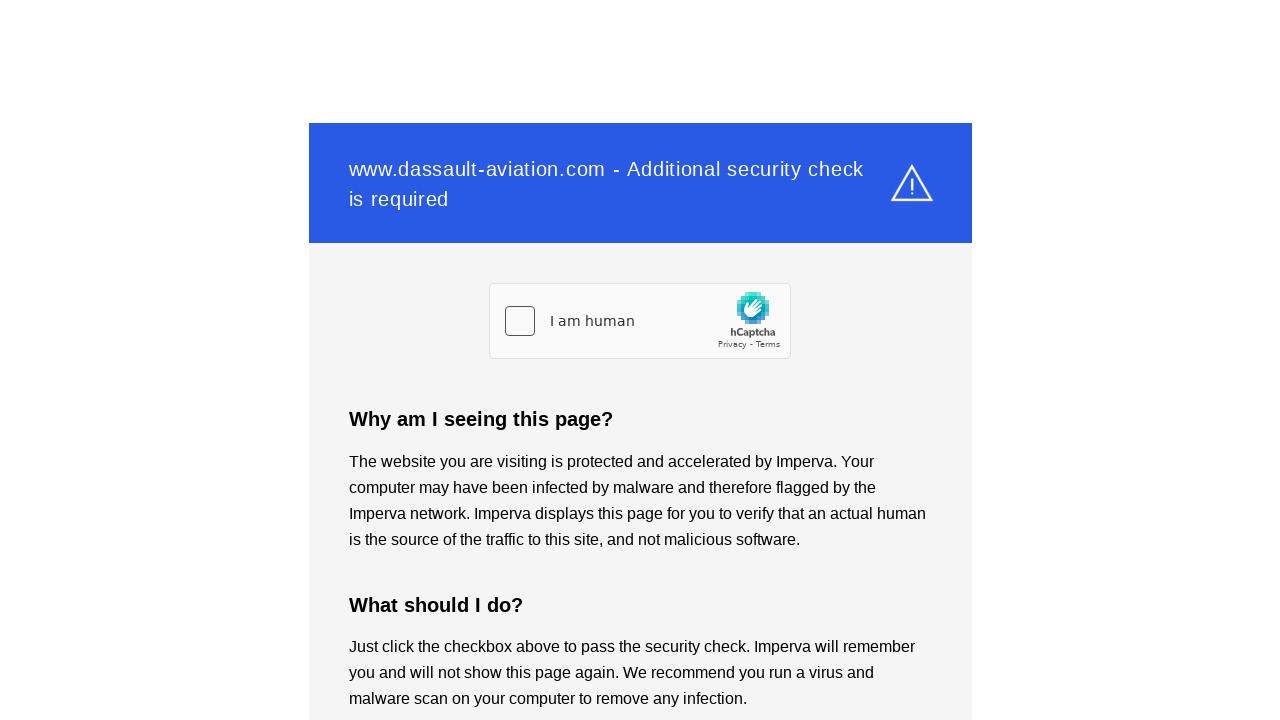

Navigated to Dassault Aviation civil page
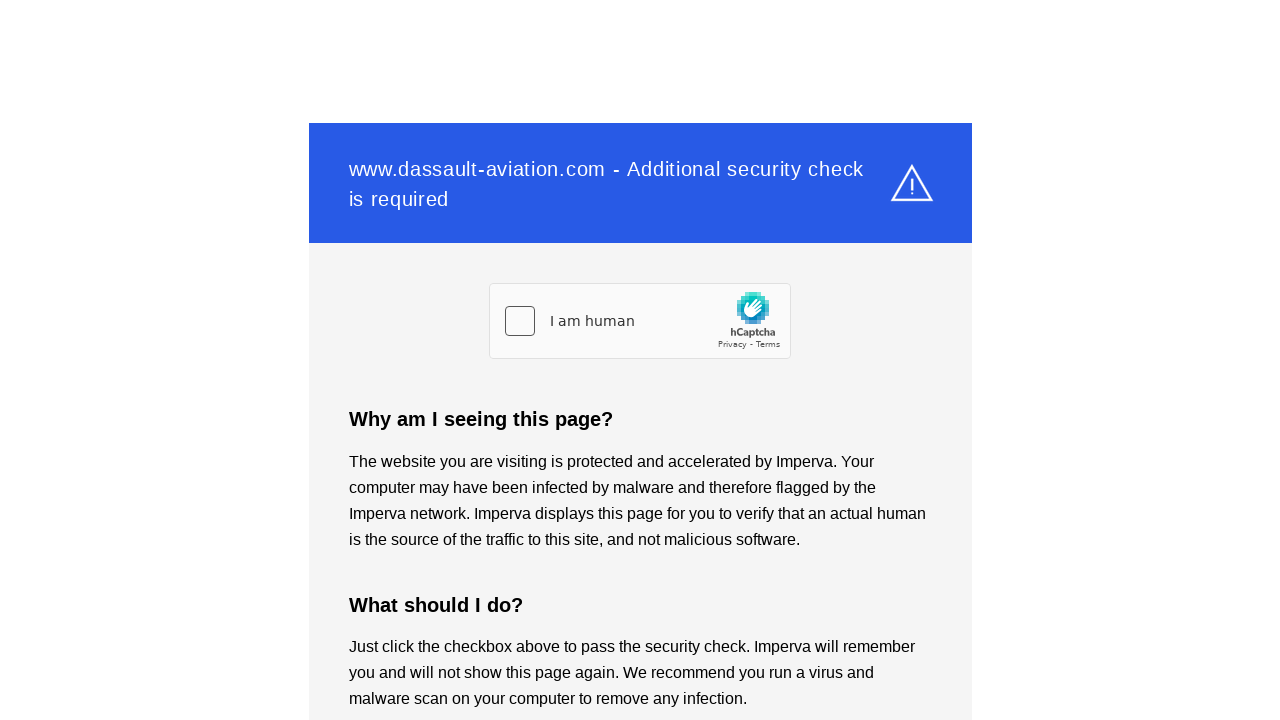

Navigated to Dassault Aviation space page
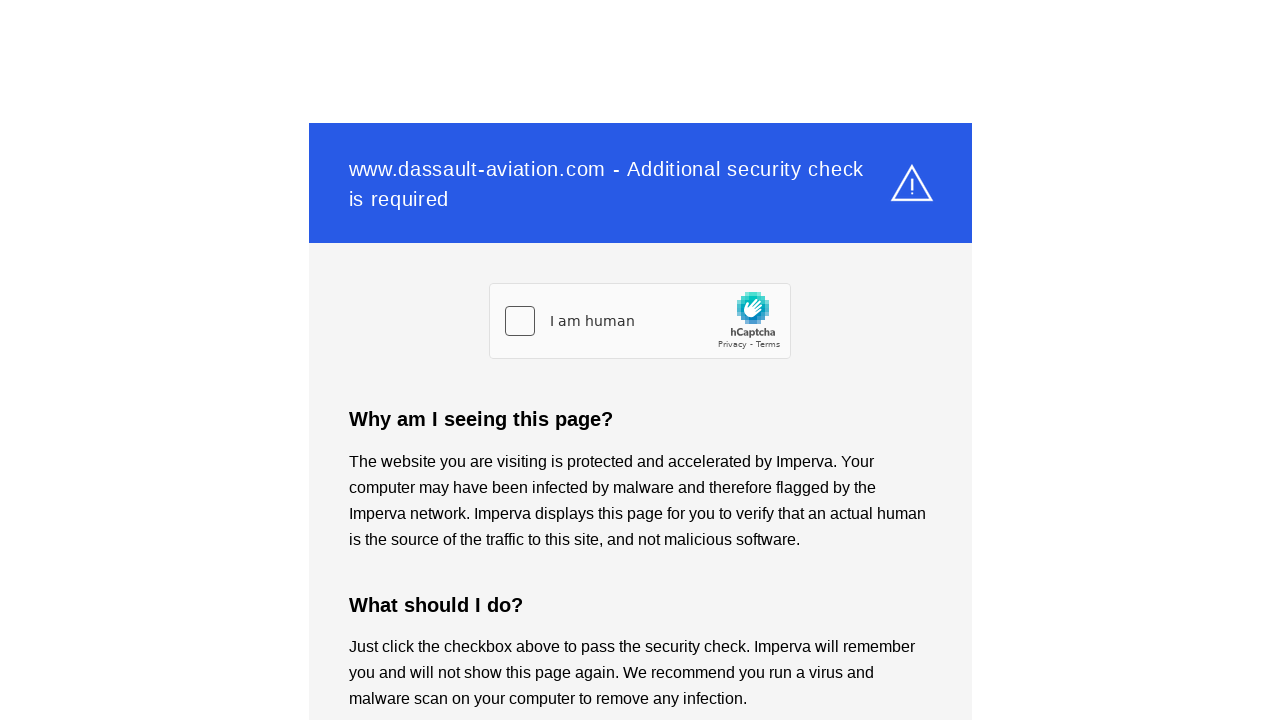

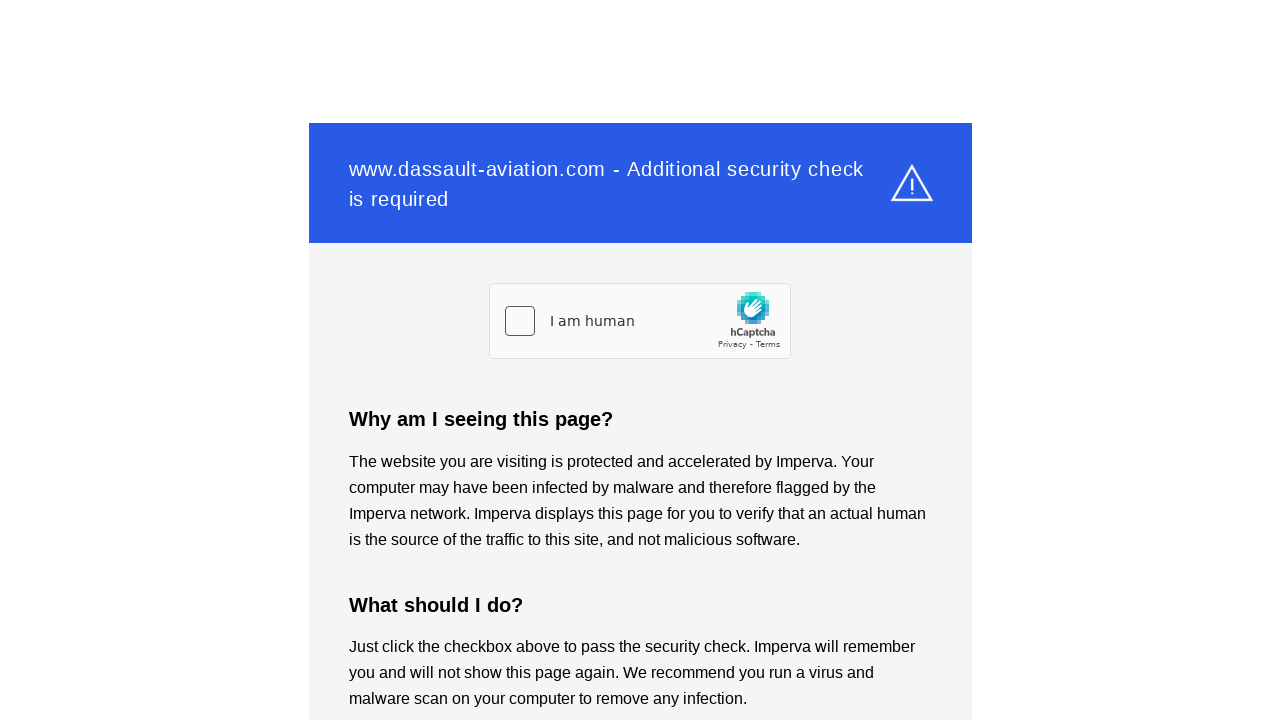